Navigates to a website, maximizes the window, and verifies that anchor link elements can be found on the page using tag name locator

Starting URL: https://www.01bytesoft.com/

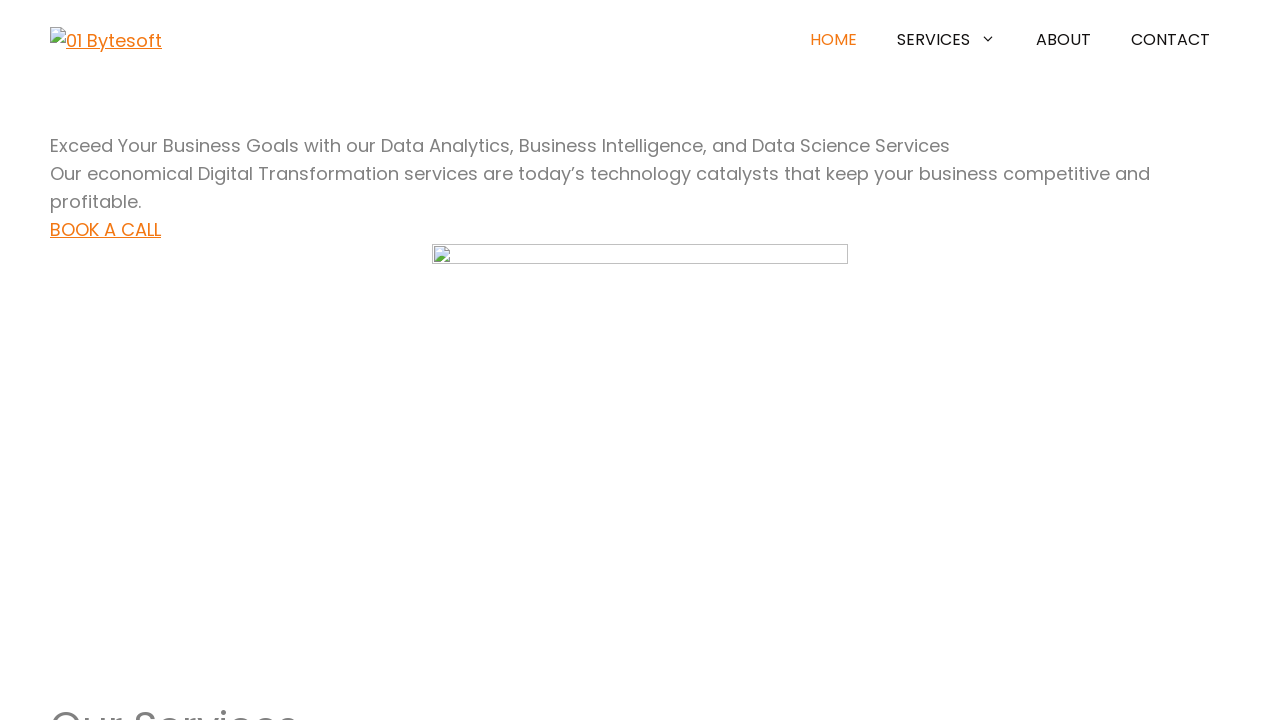

Set viewport size to 1920x1080
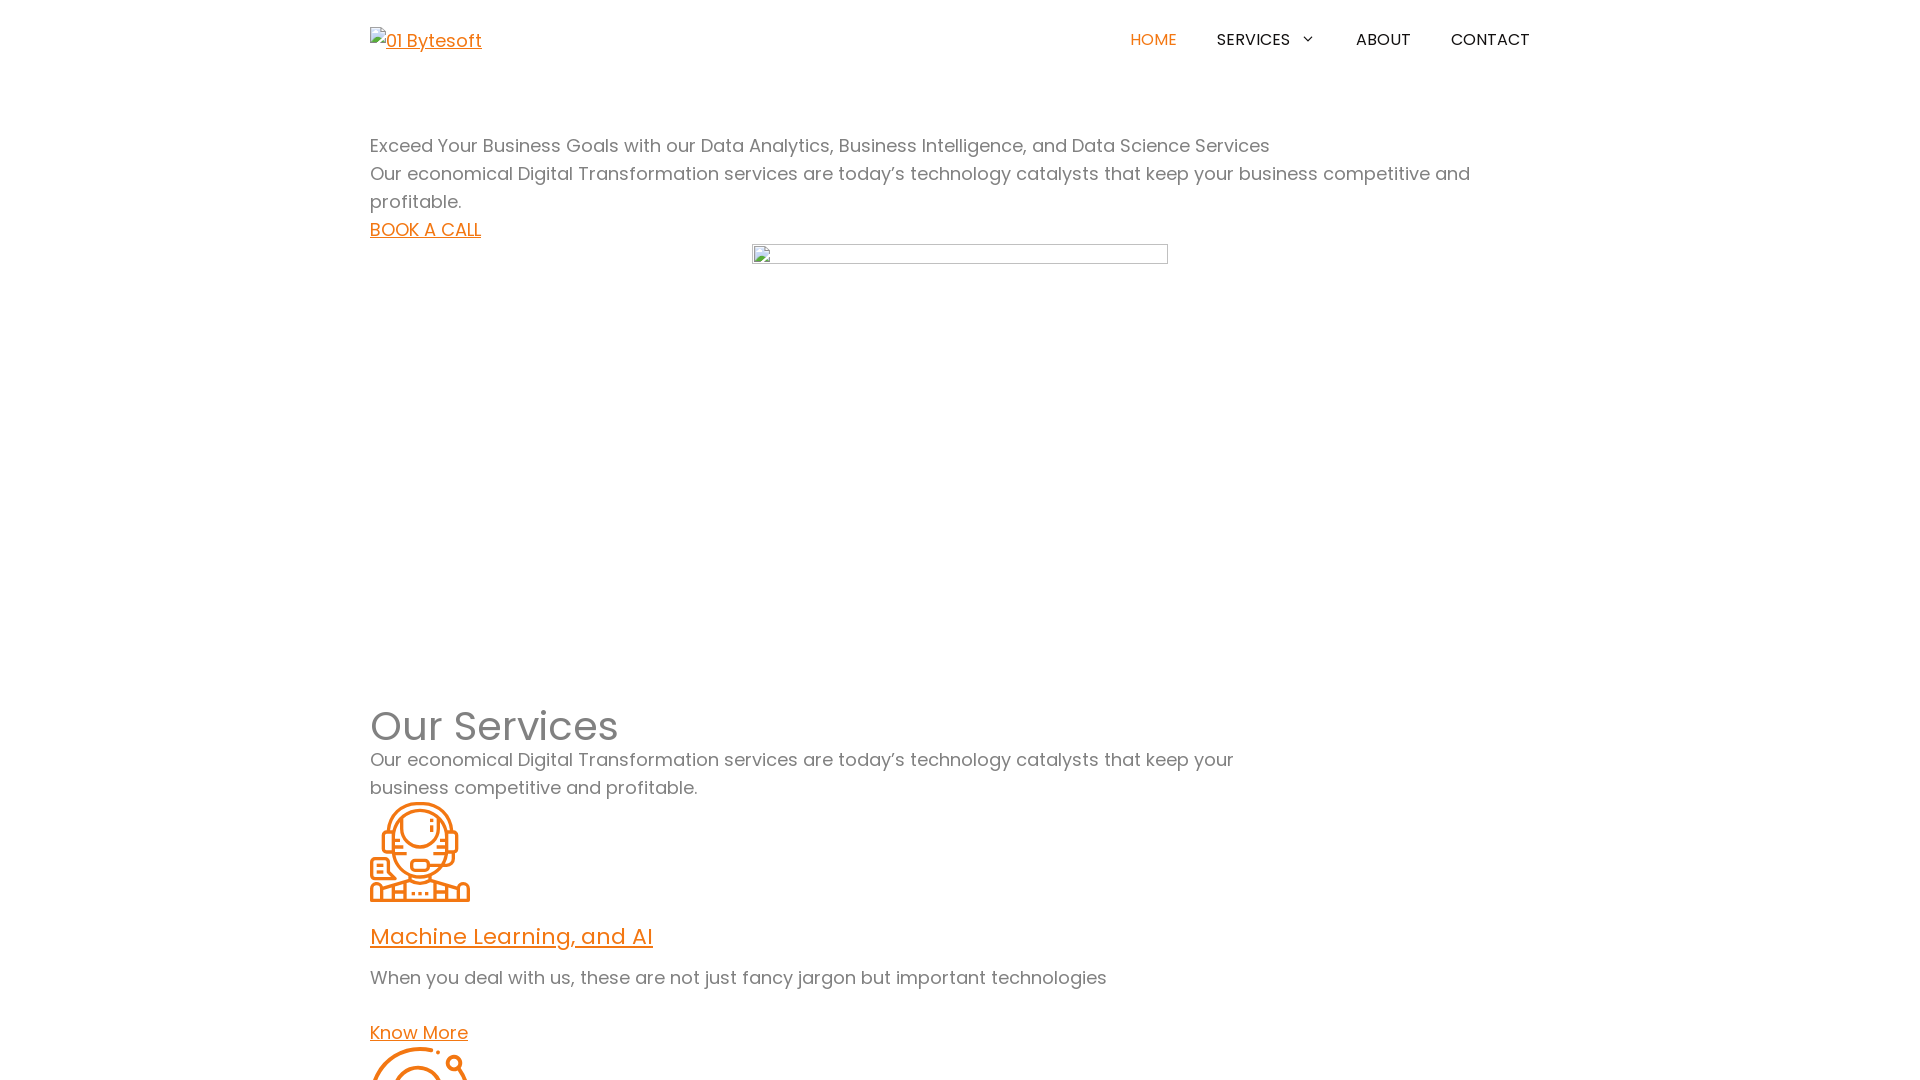

Waited for anchor elements to be present on page
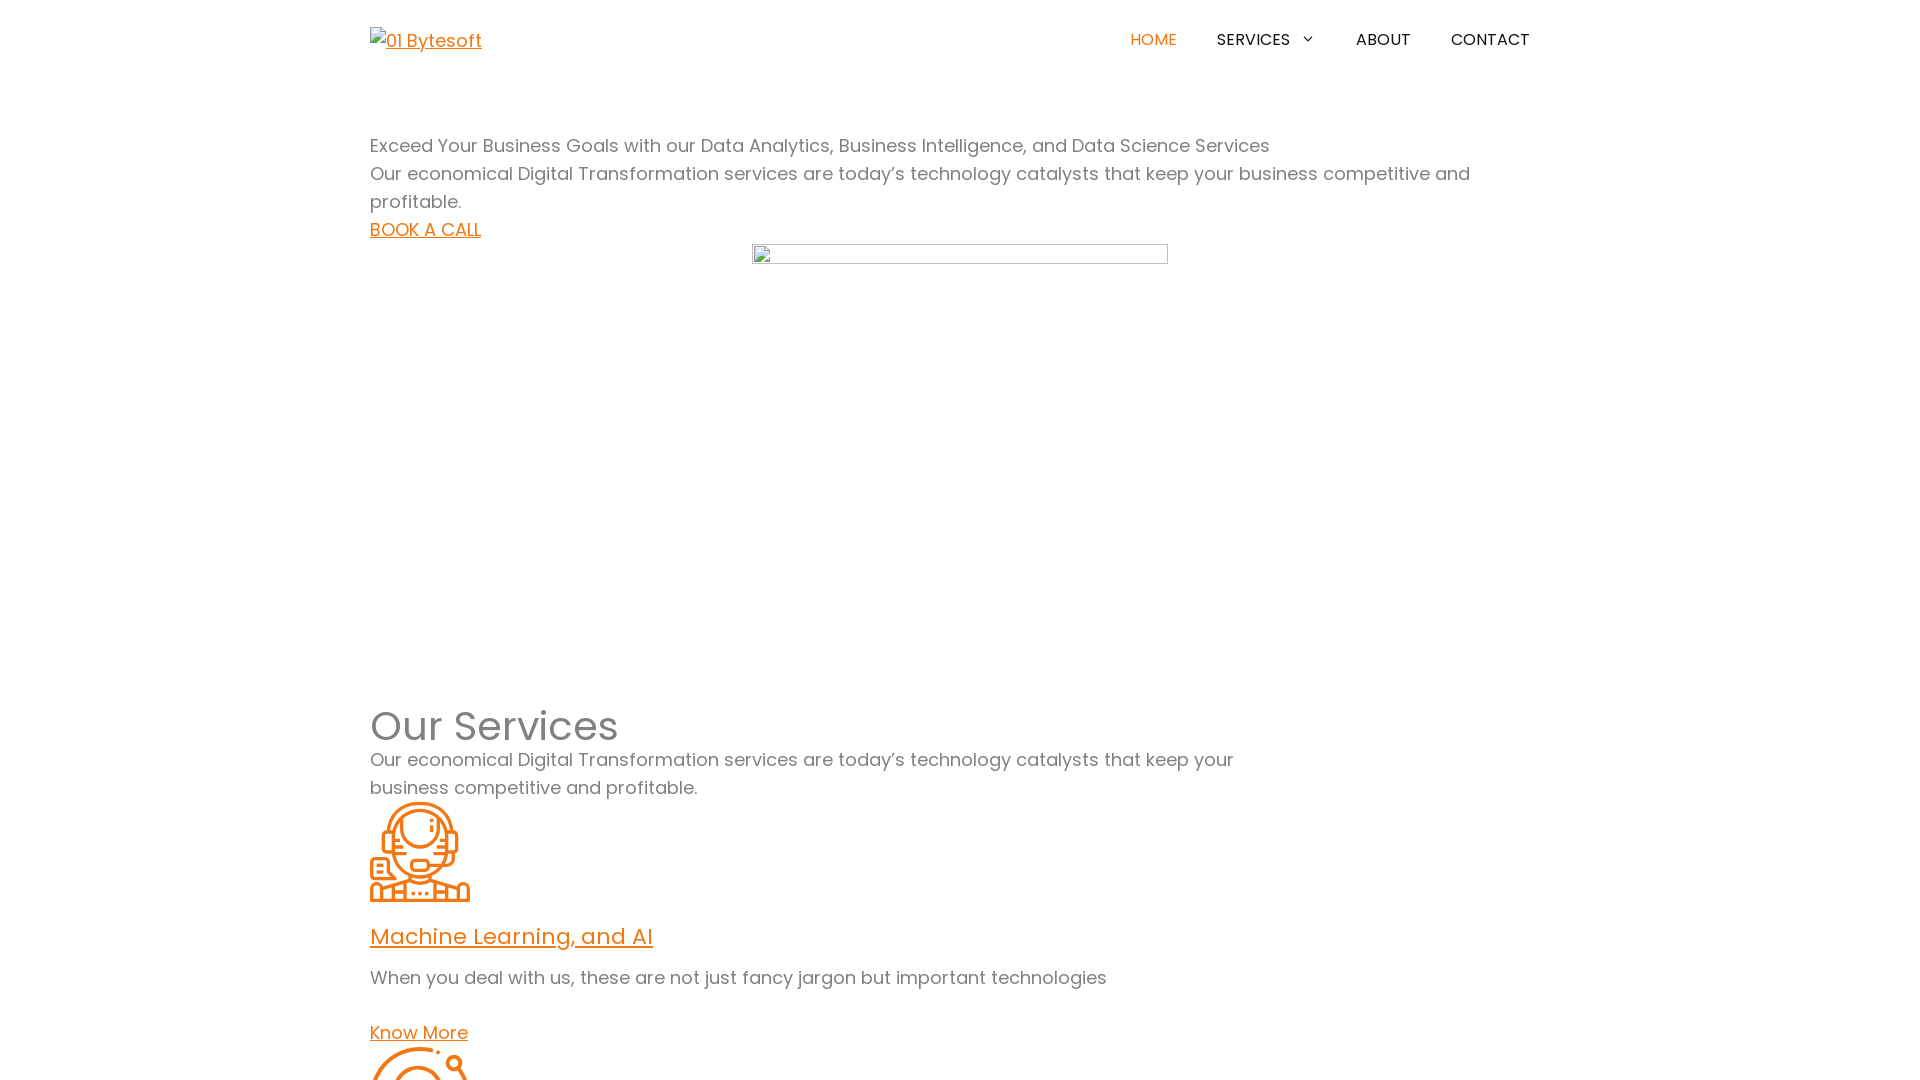

Located all anchor elements by tag name
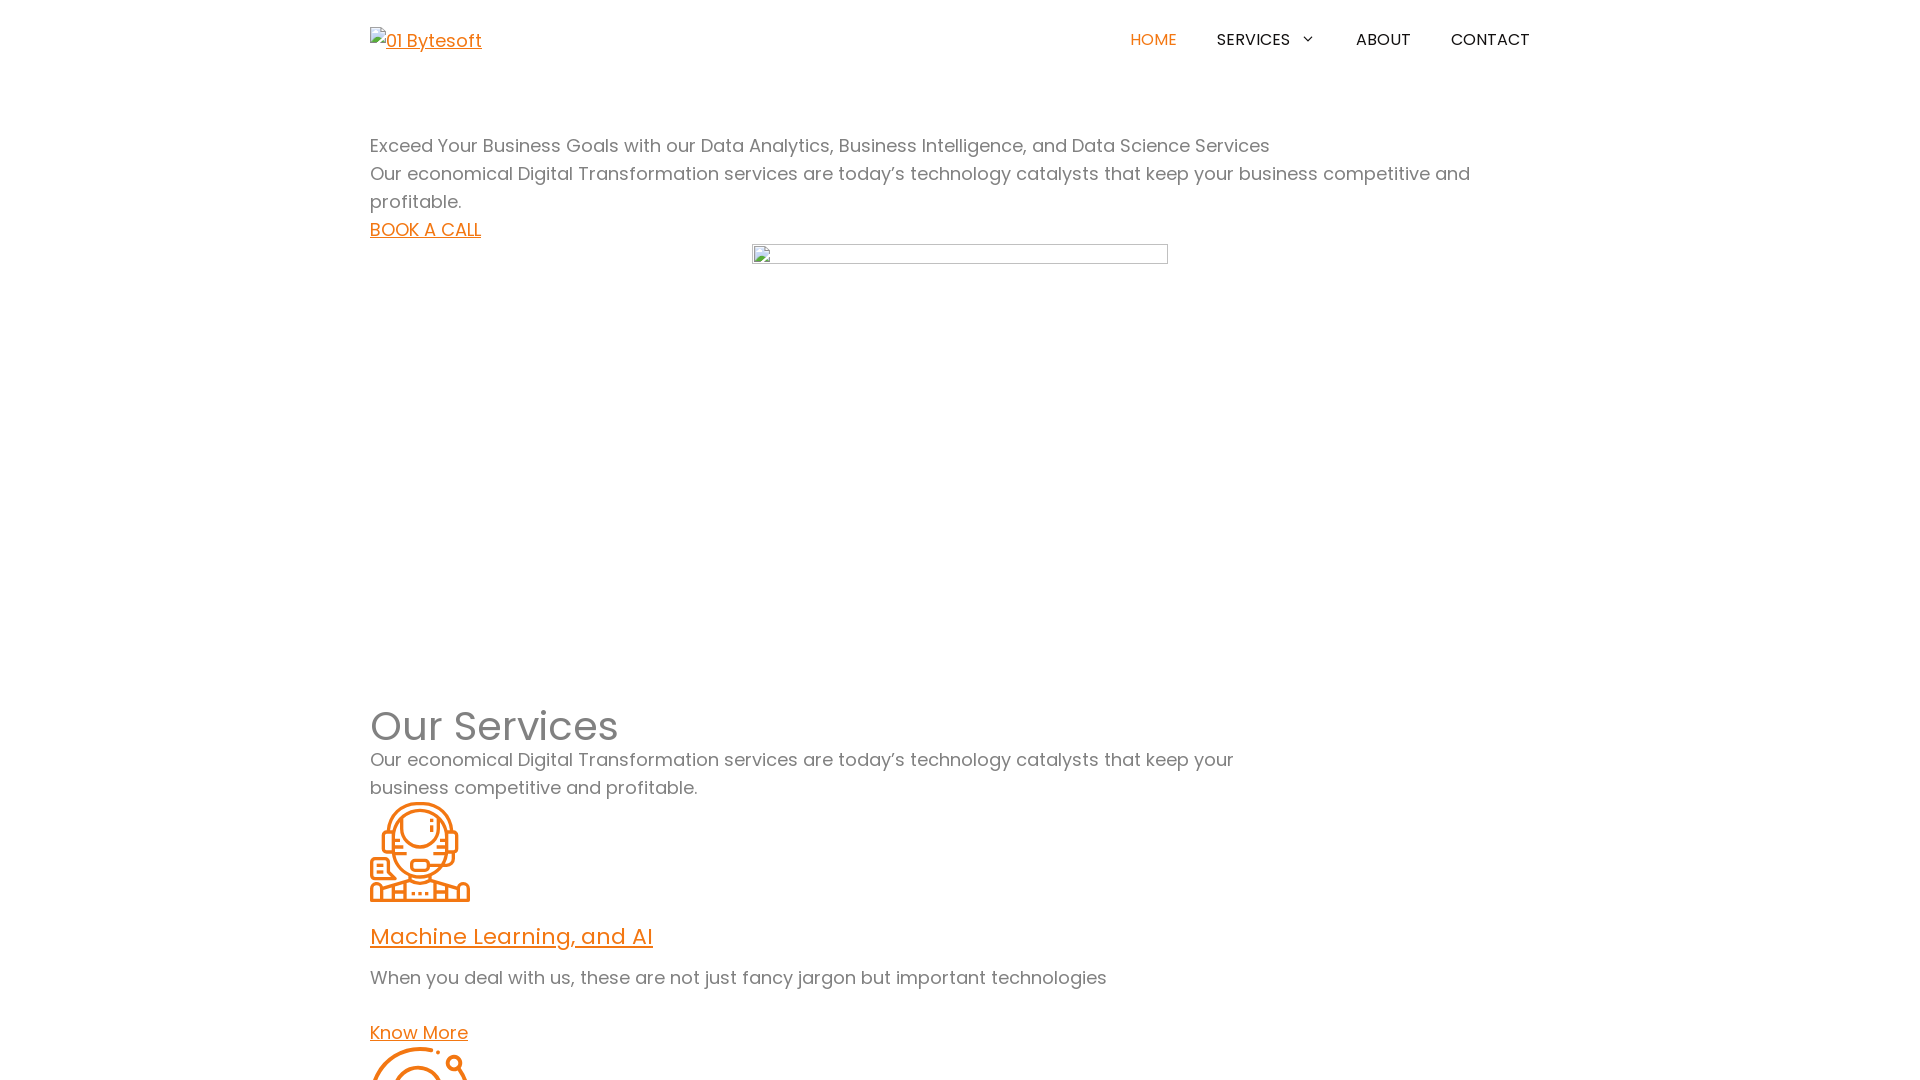

Verified that anchor elements were found on the page
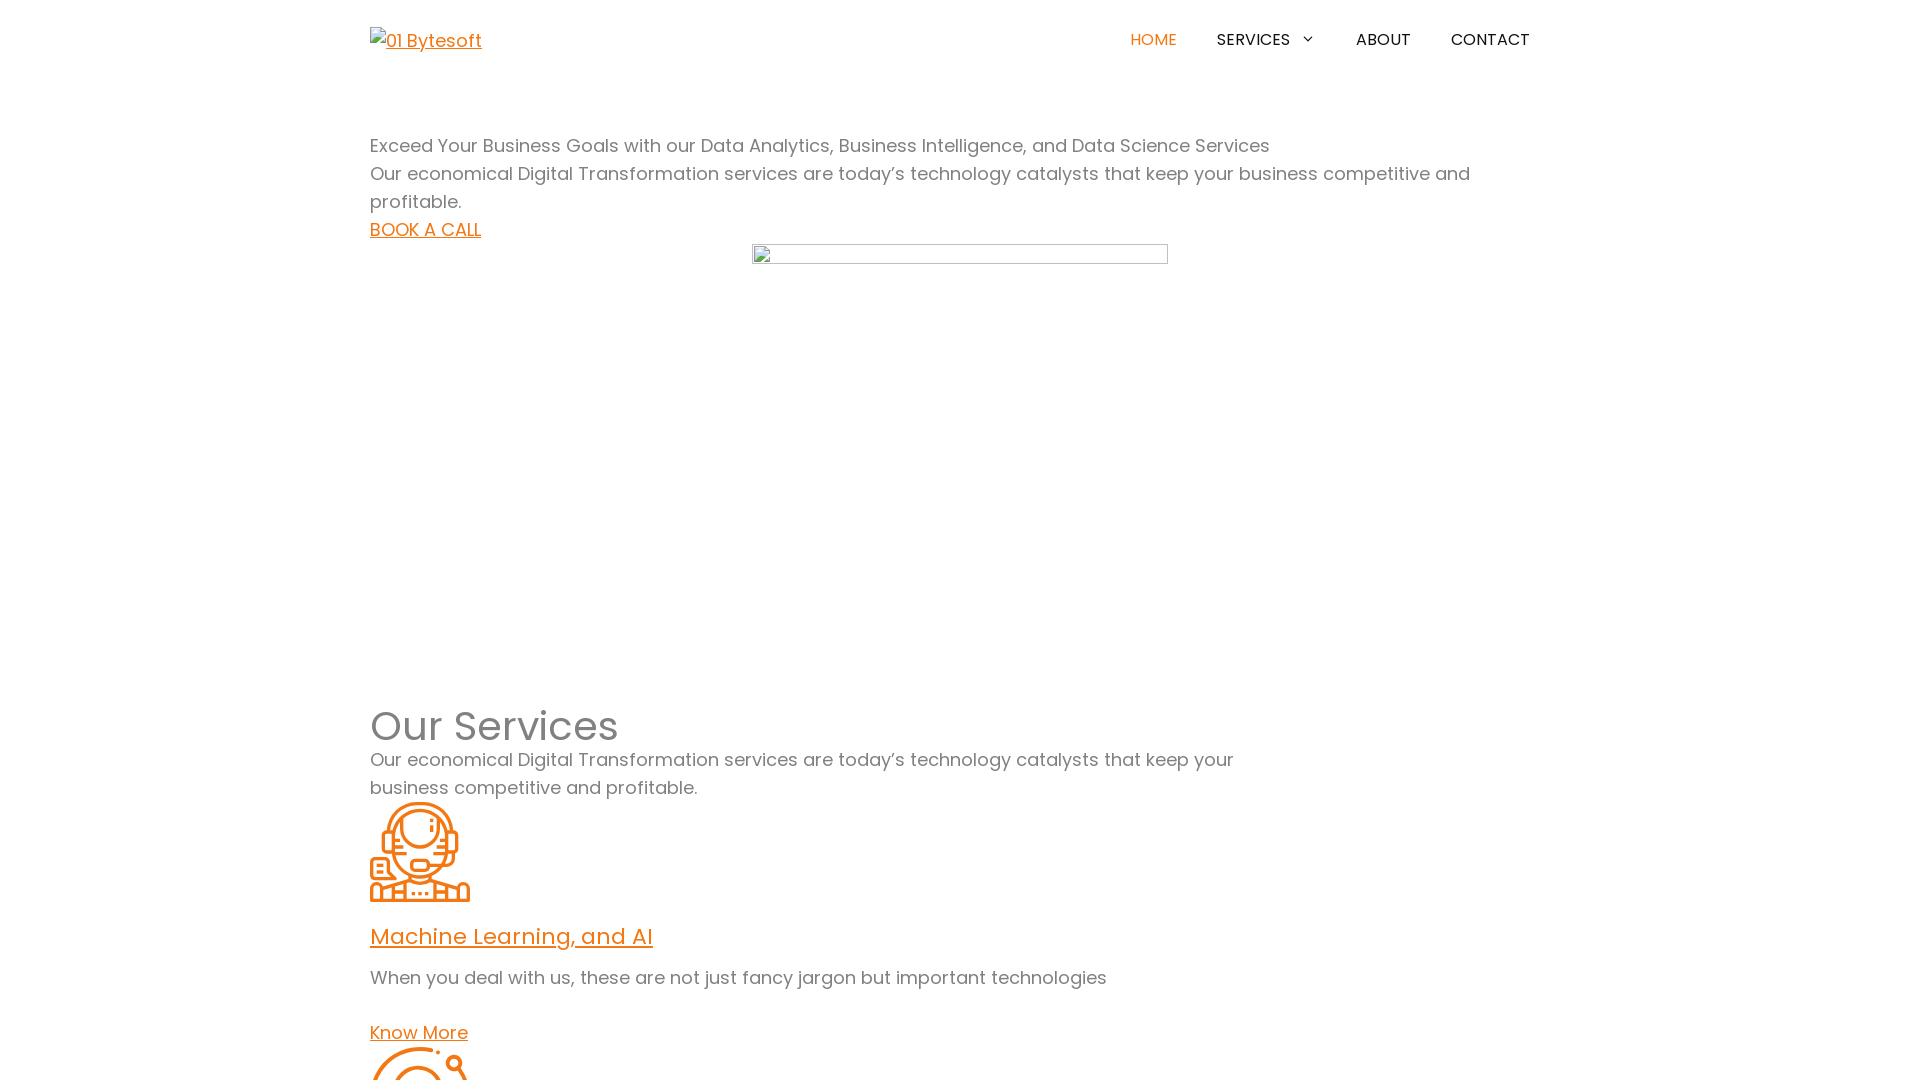

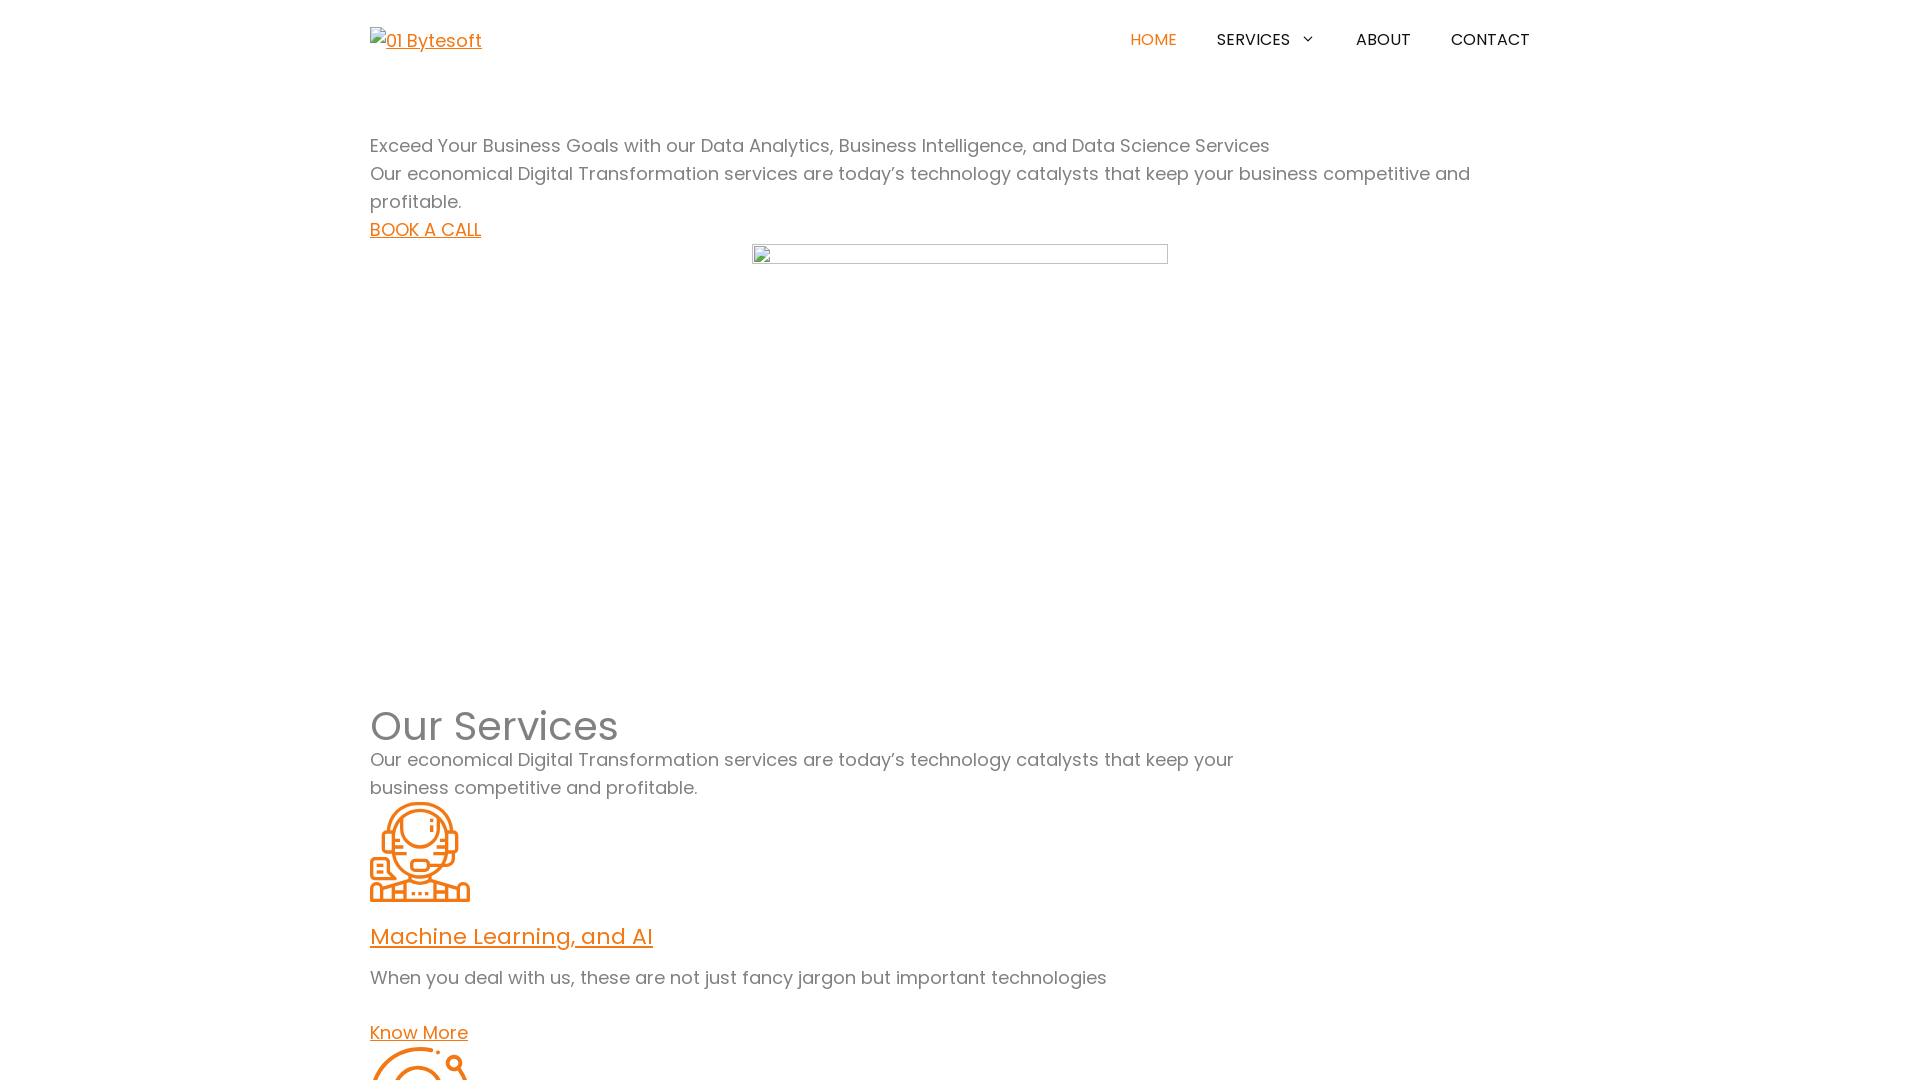